Tests single select dropdown functionality by selecting options by text, value, and index

Starting URL: https://letcode.in/dropdowns

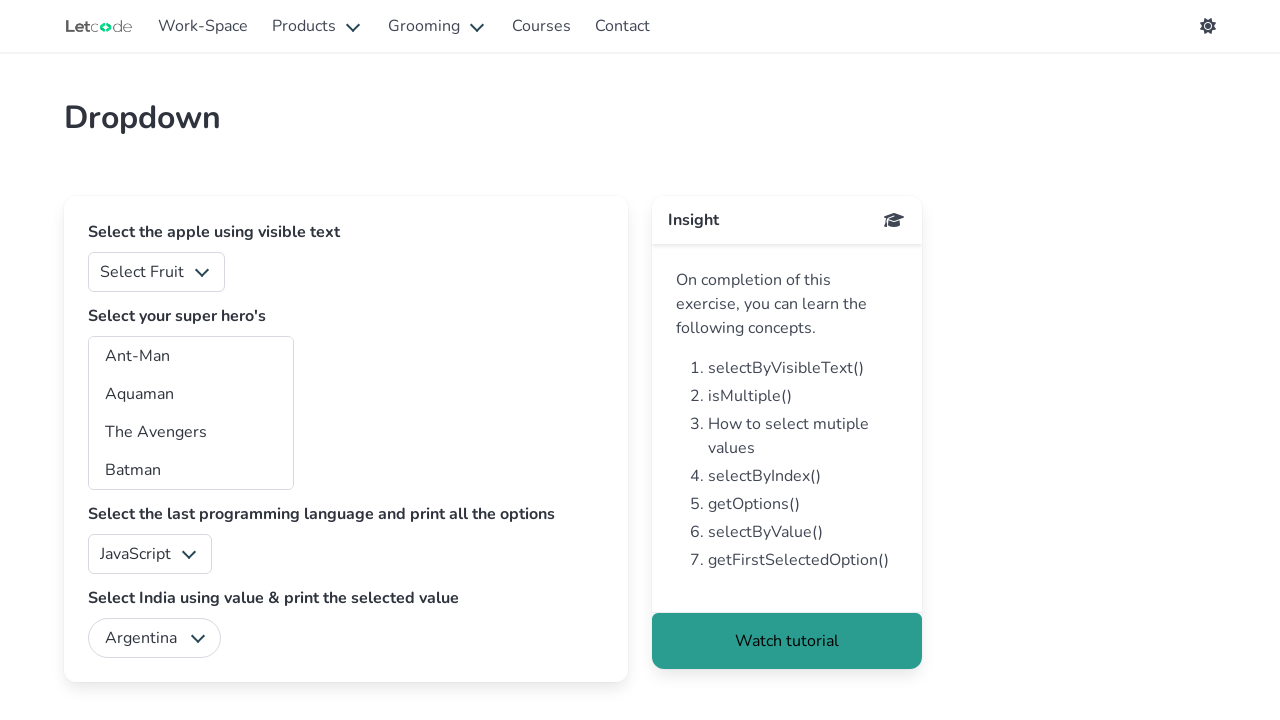

Selected 'Orange' from fruits dropdown by text on #fruits
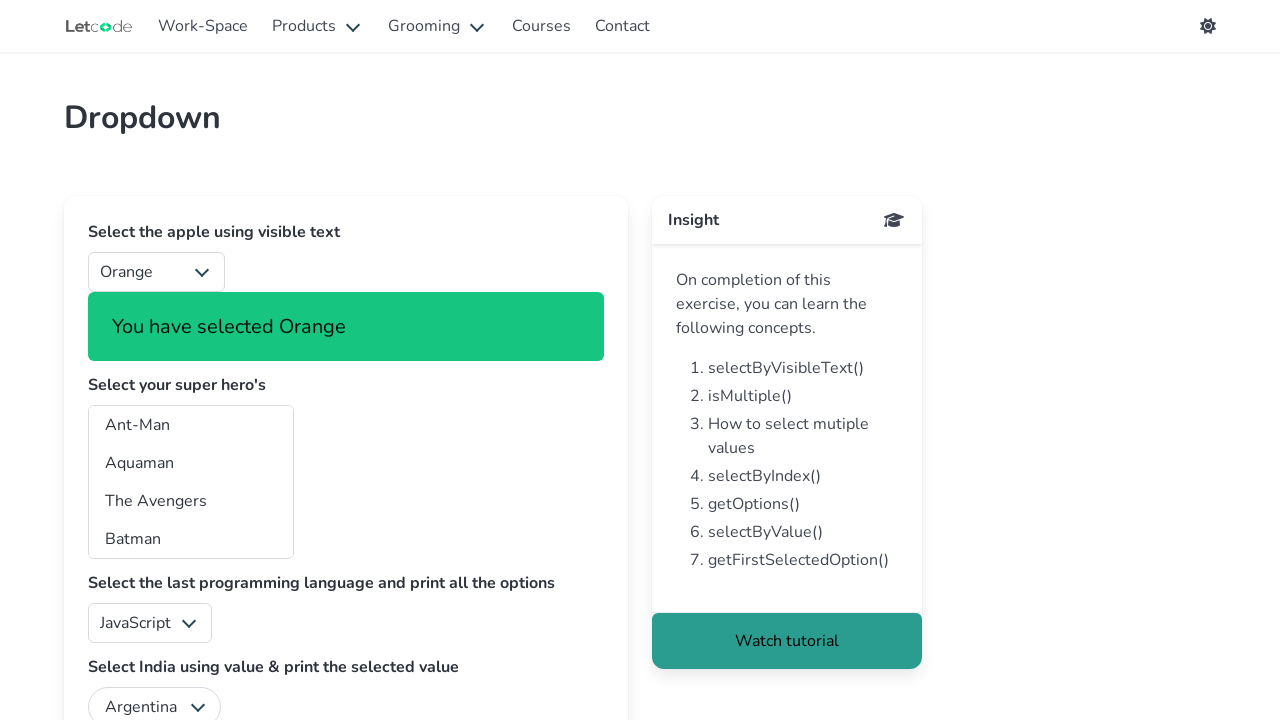

Verified selection message 'You have selected Orange' is visible
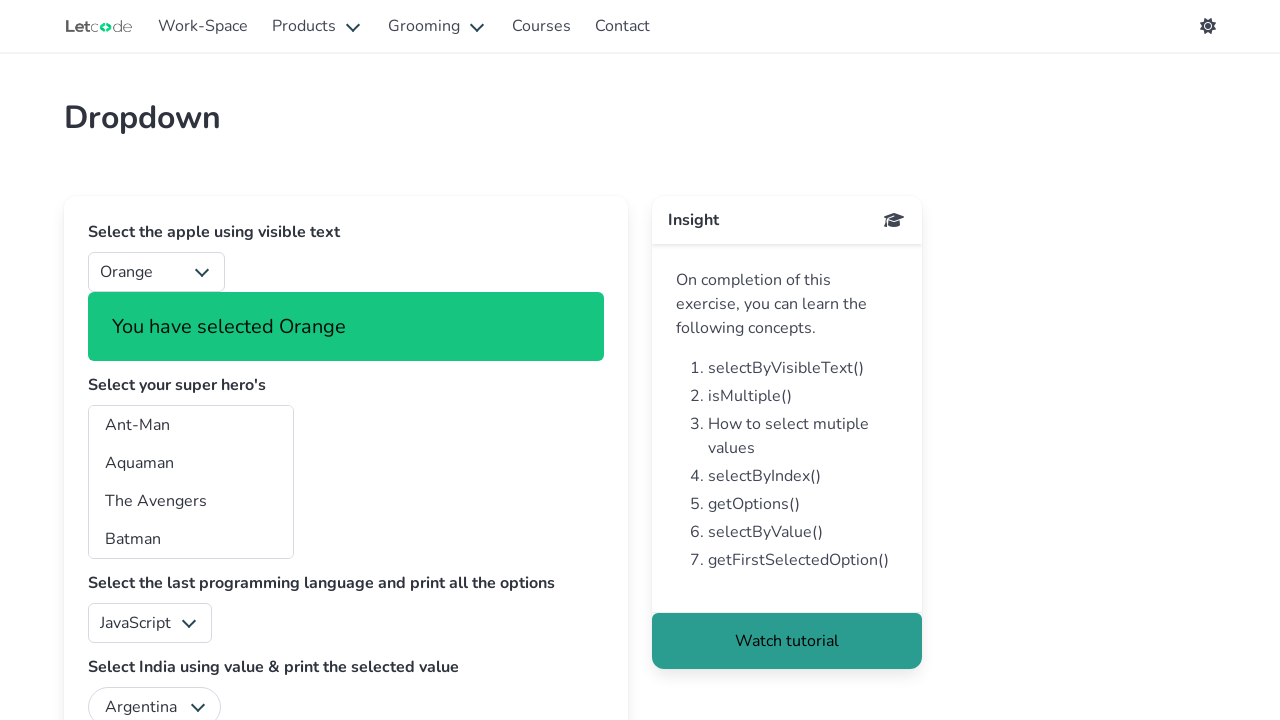

Selected Aquaman from superheros dropdown by value 'aq' on #superheros
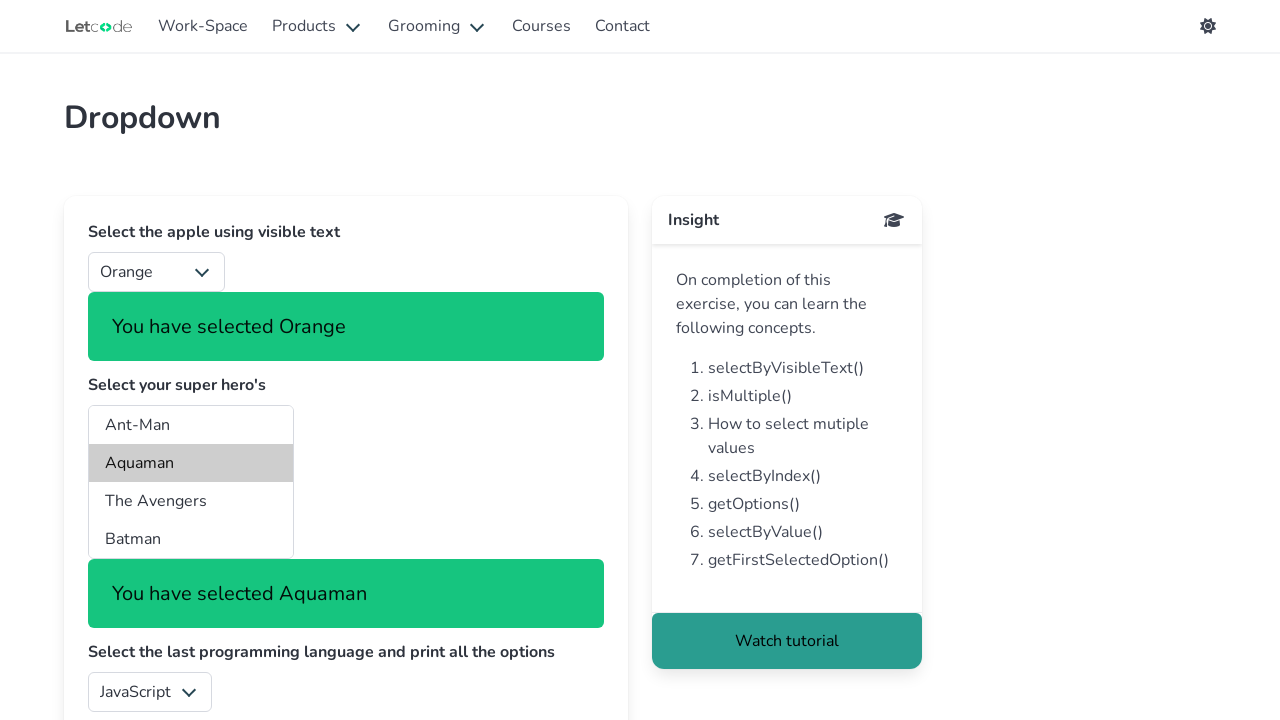

Verified selection message 'You have selected Aquaman' is visible
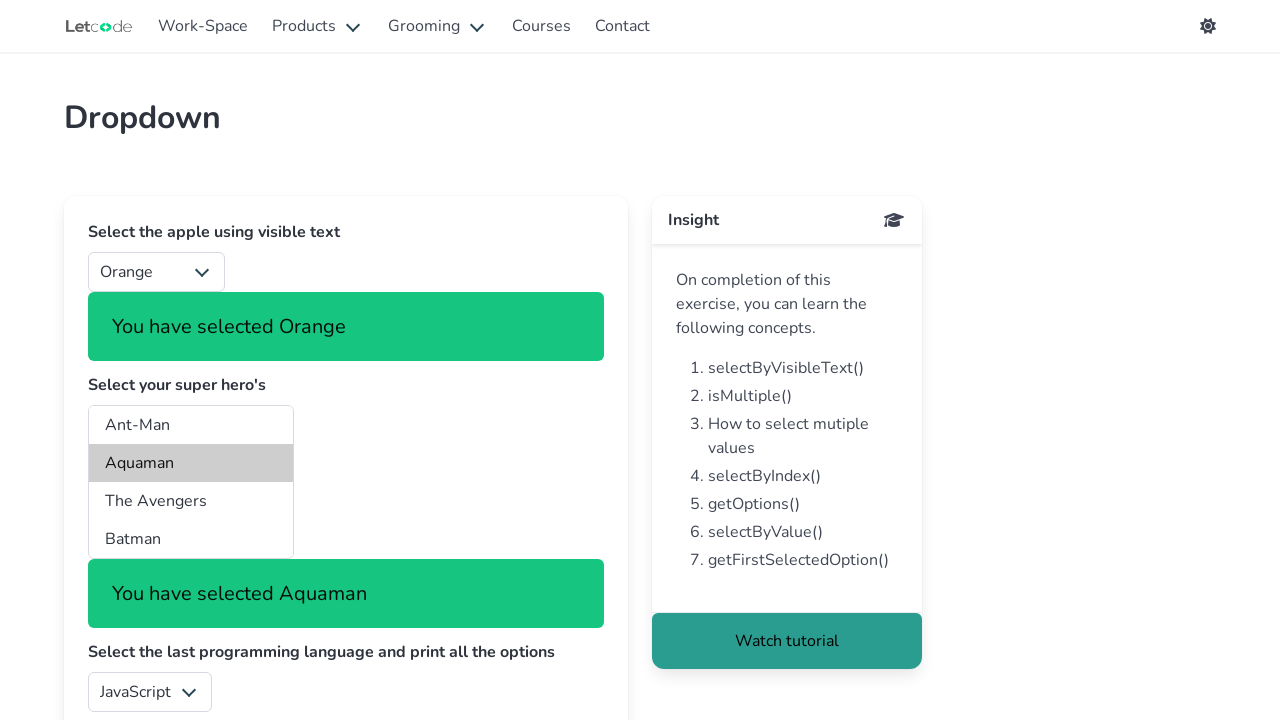

Selected Python from language dropdown by index 2 on #lang
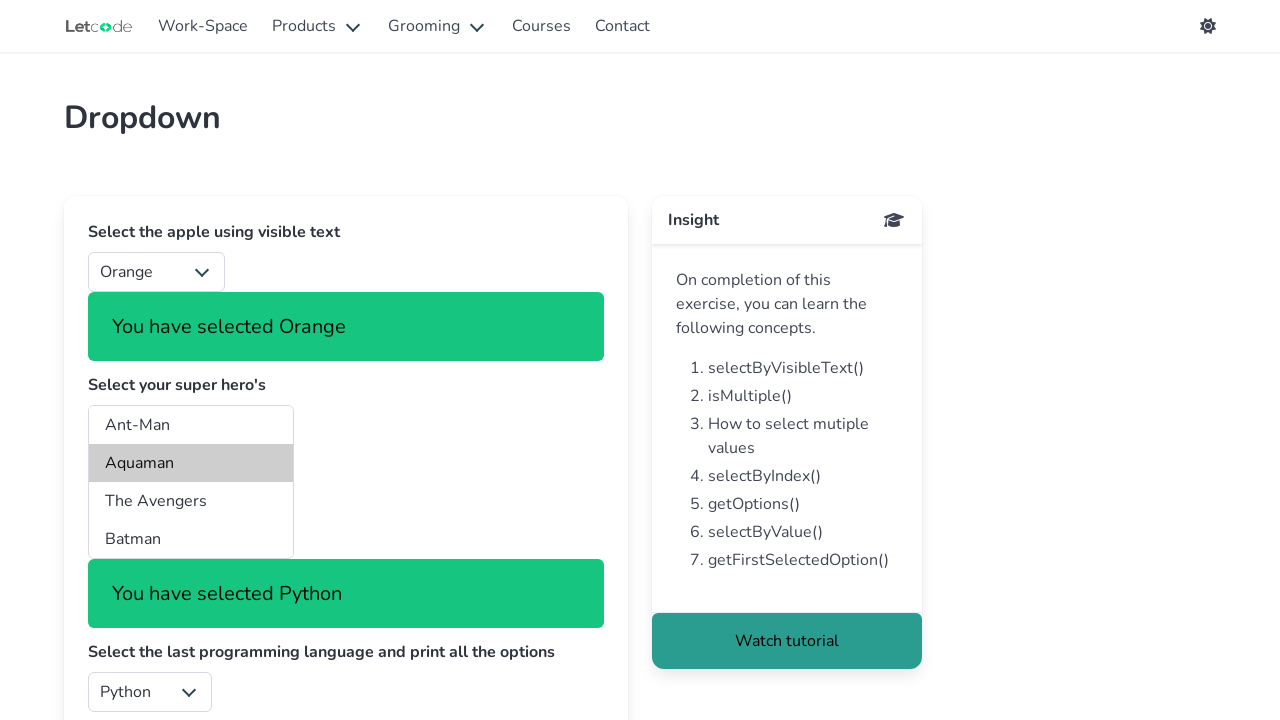

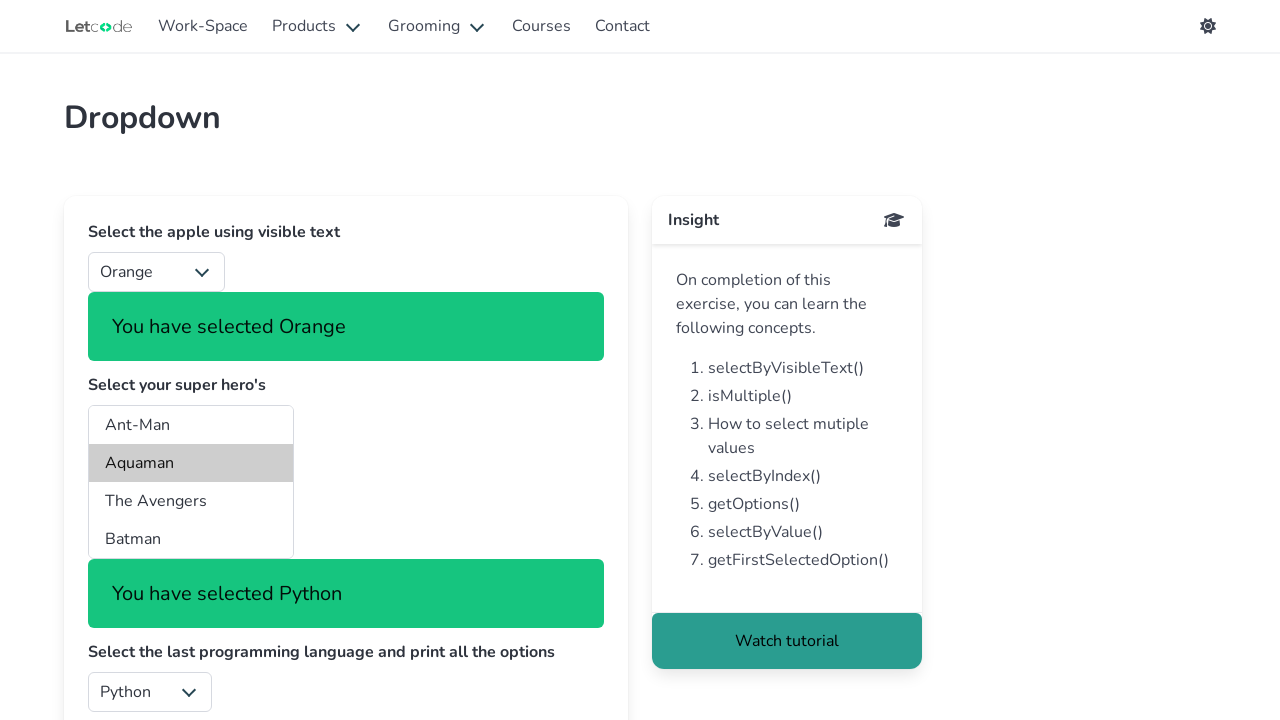